Solves a math challenge by reading a value from the page, calculating the result using a logarithmic formula, filling the answer, selecting checkboxes and radio buttons, and submitting the form

Starting URL: http://suninjuly.github.io/math.html

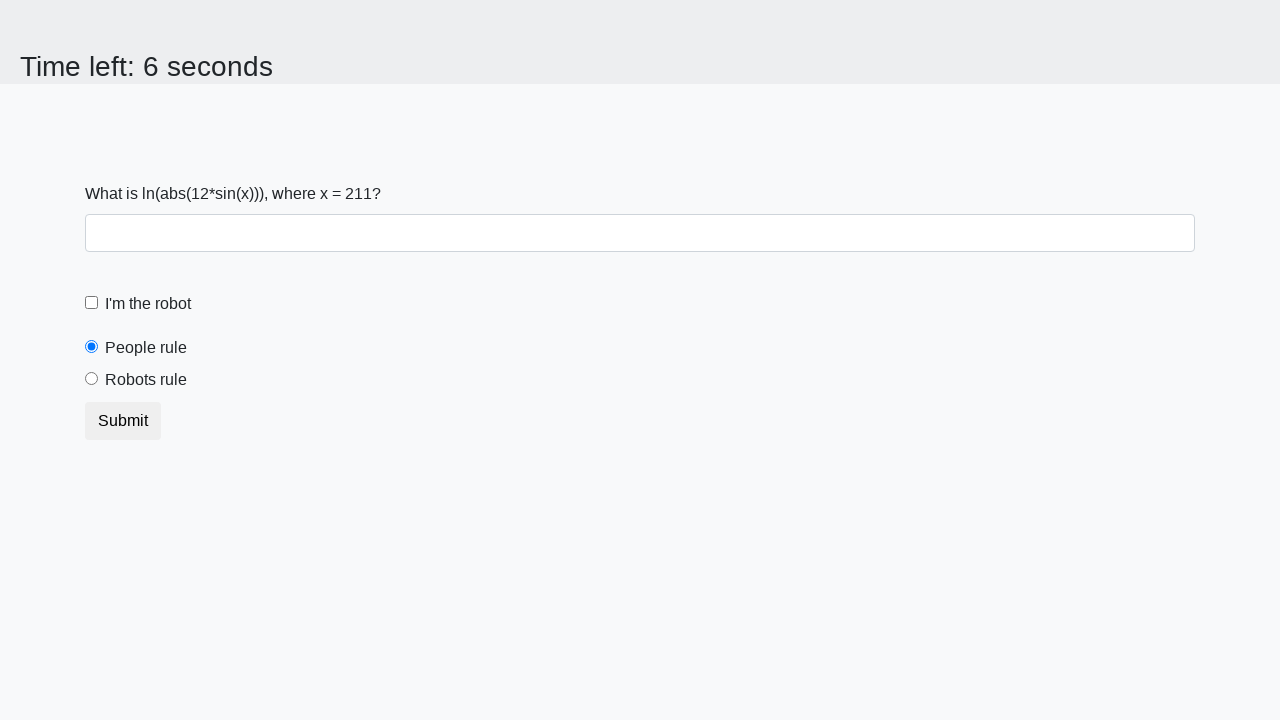

Located the x value input element
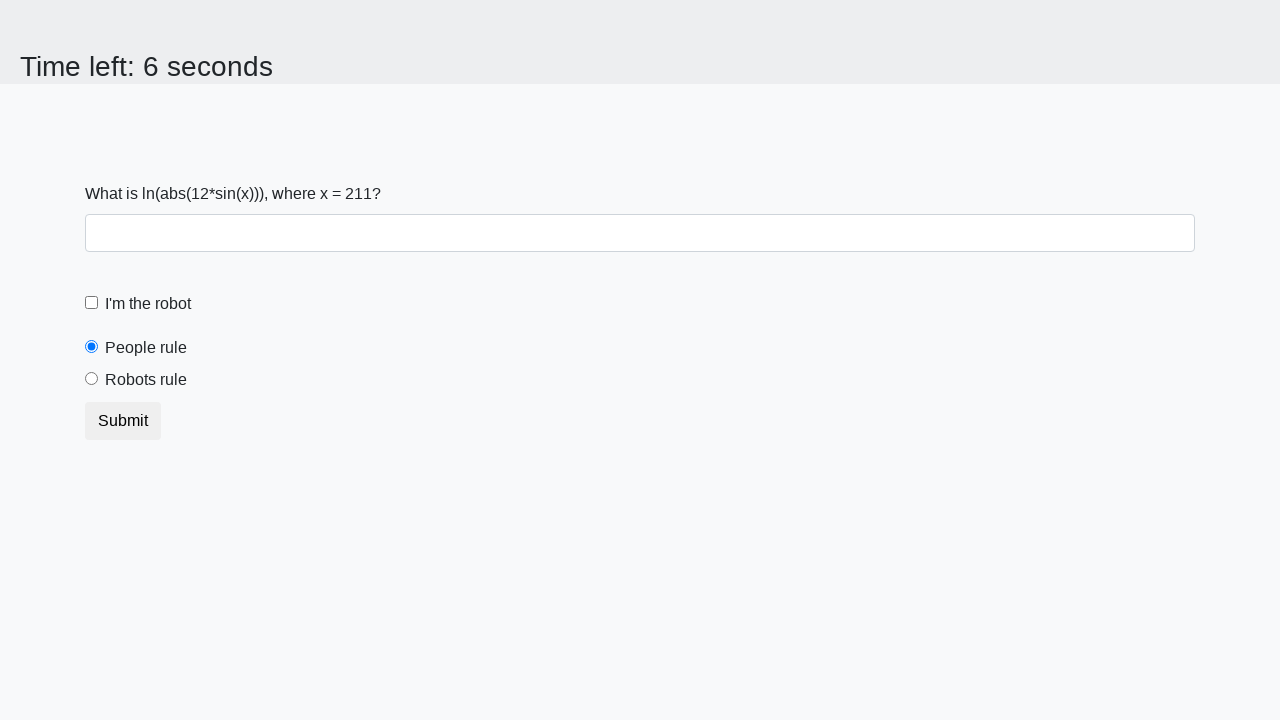

Retrieved x value from the page
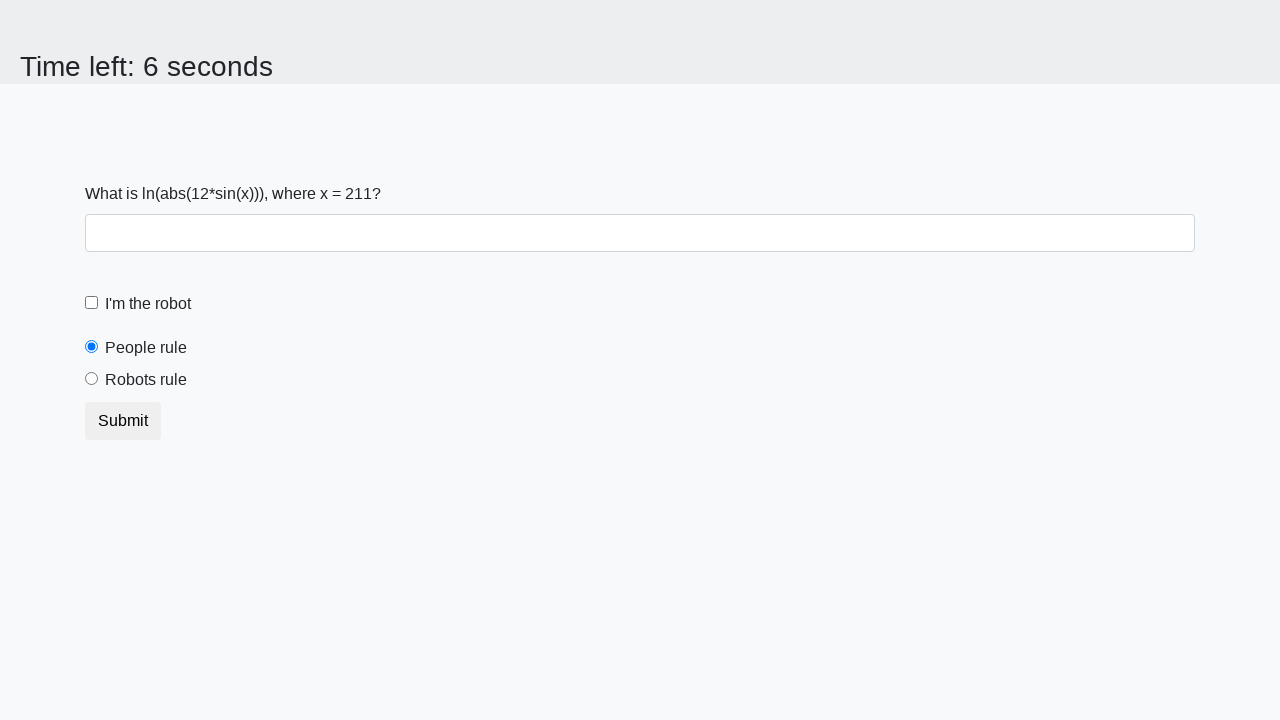

Calculated logarithmic result: 1.7736929558685062
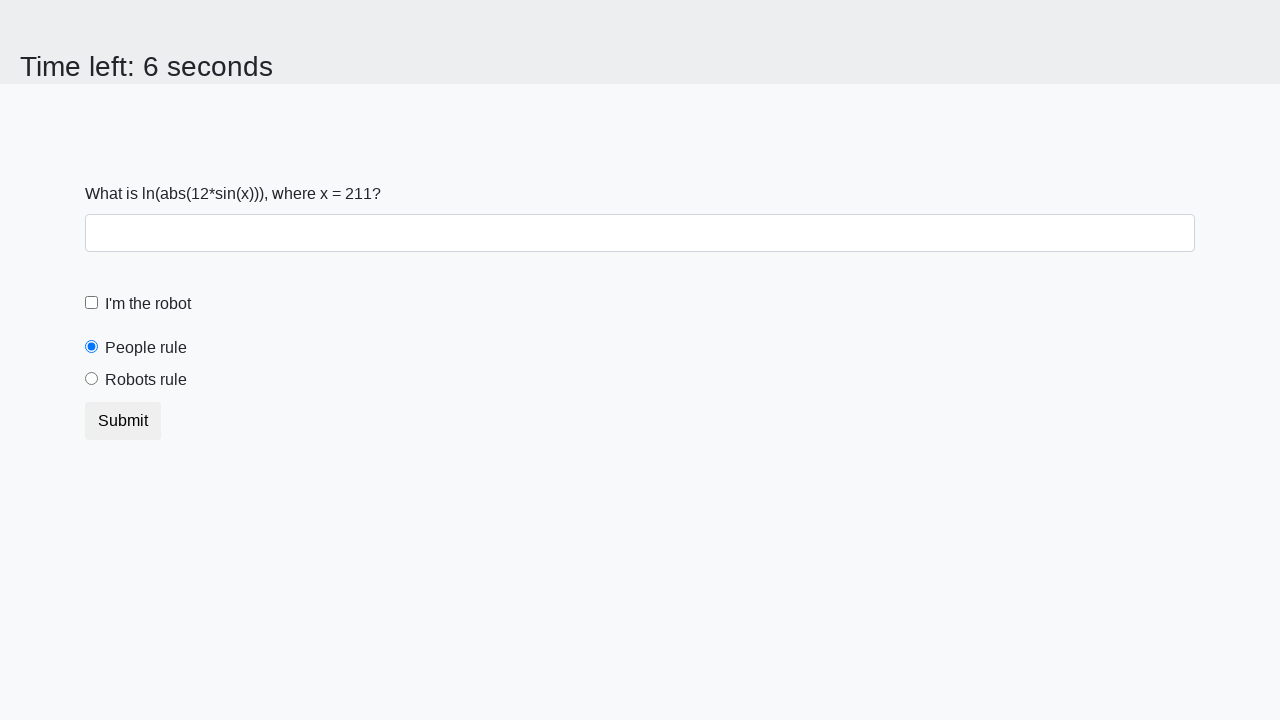

Filled answer field with calculated value on #answer
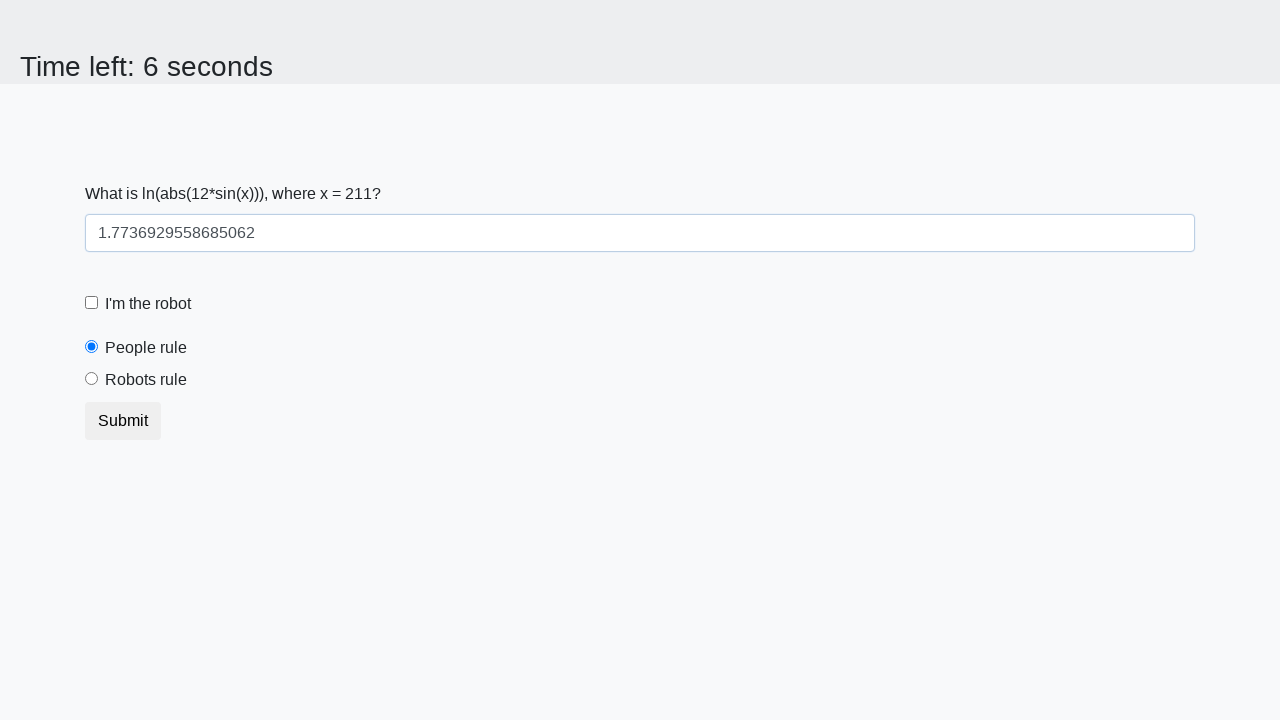

Clicked the robot checkbox at (148, 304) on [for='robotCheckbox']
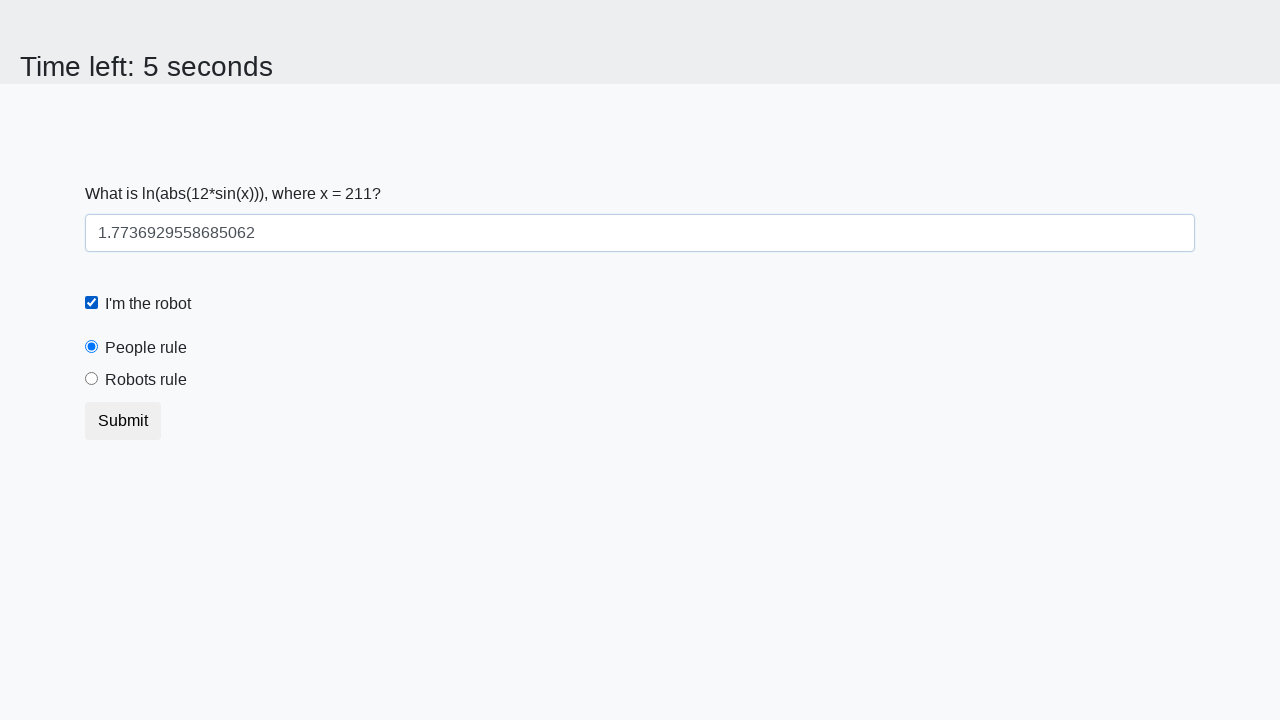

Selected the 'robots rule' radio button at (92, 379) on #robotsRule
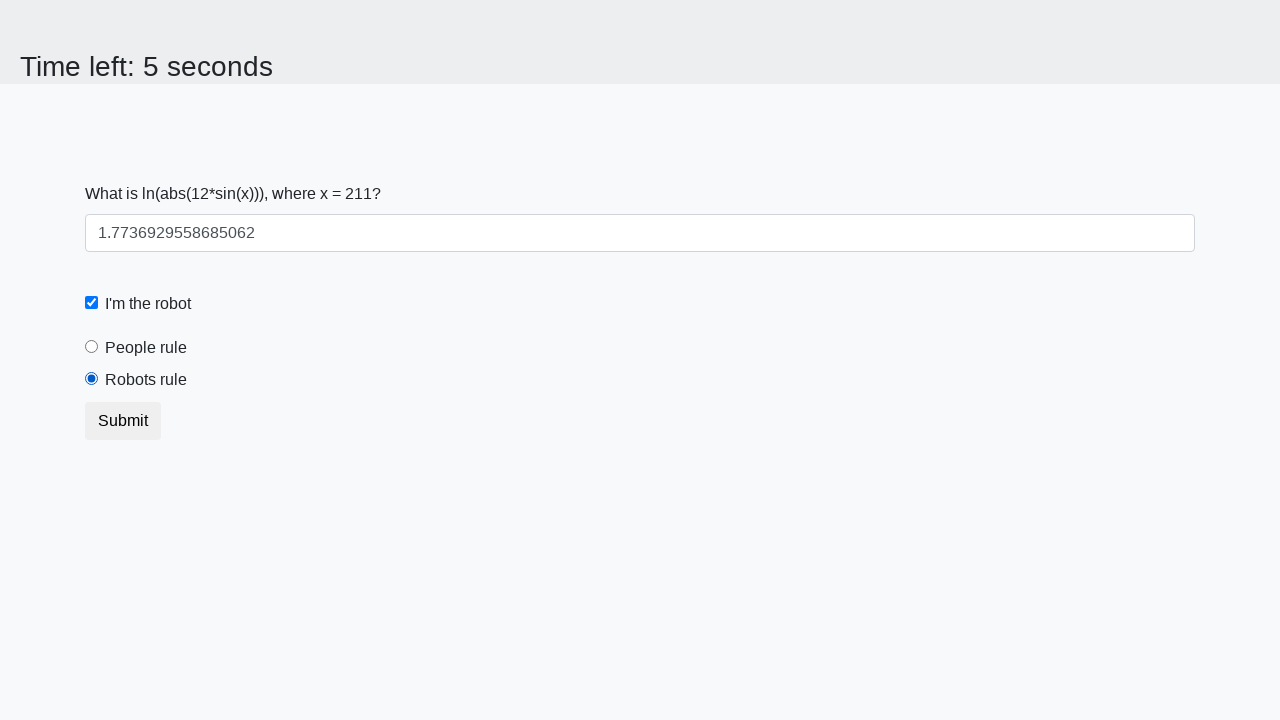

Clicked submit button to submit the form at (123, 421) on button
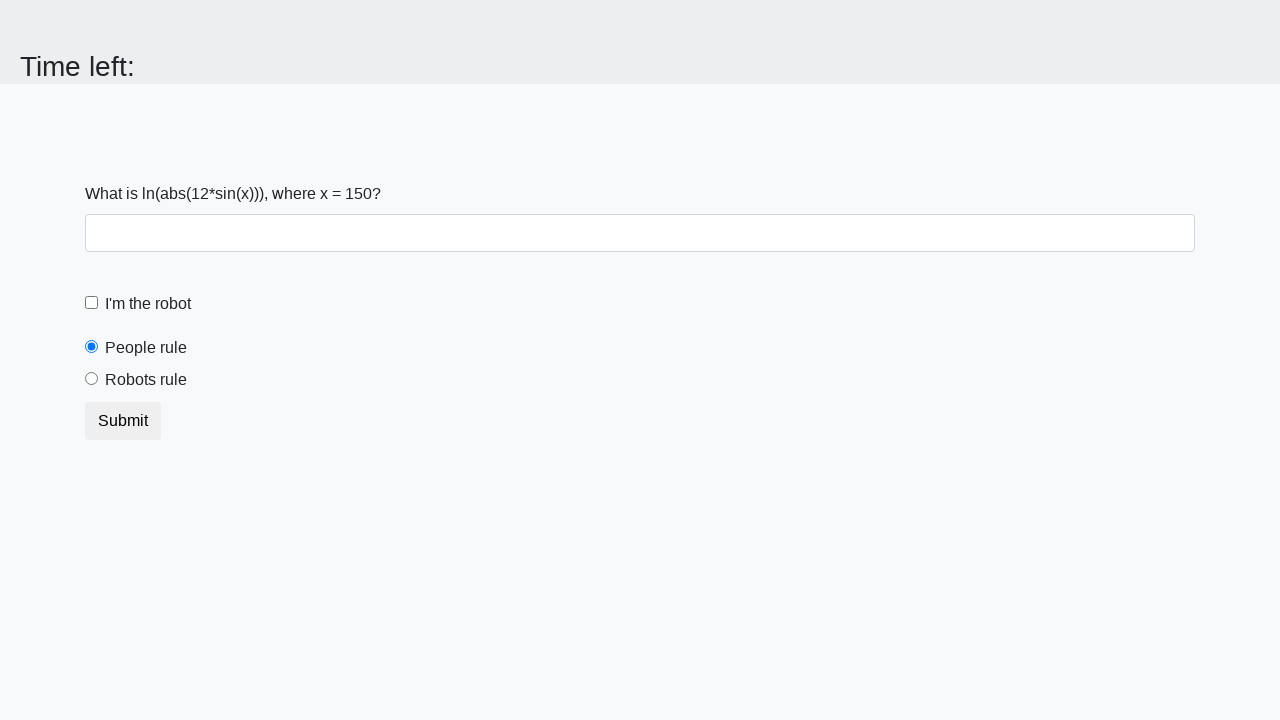

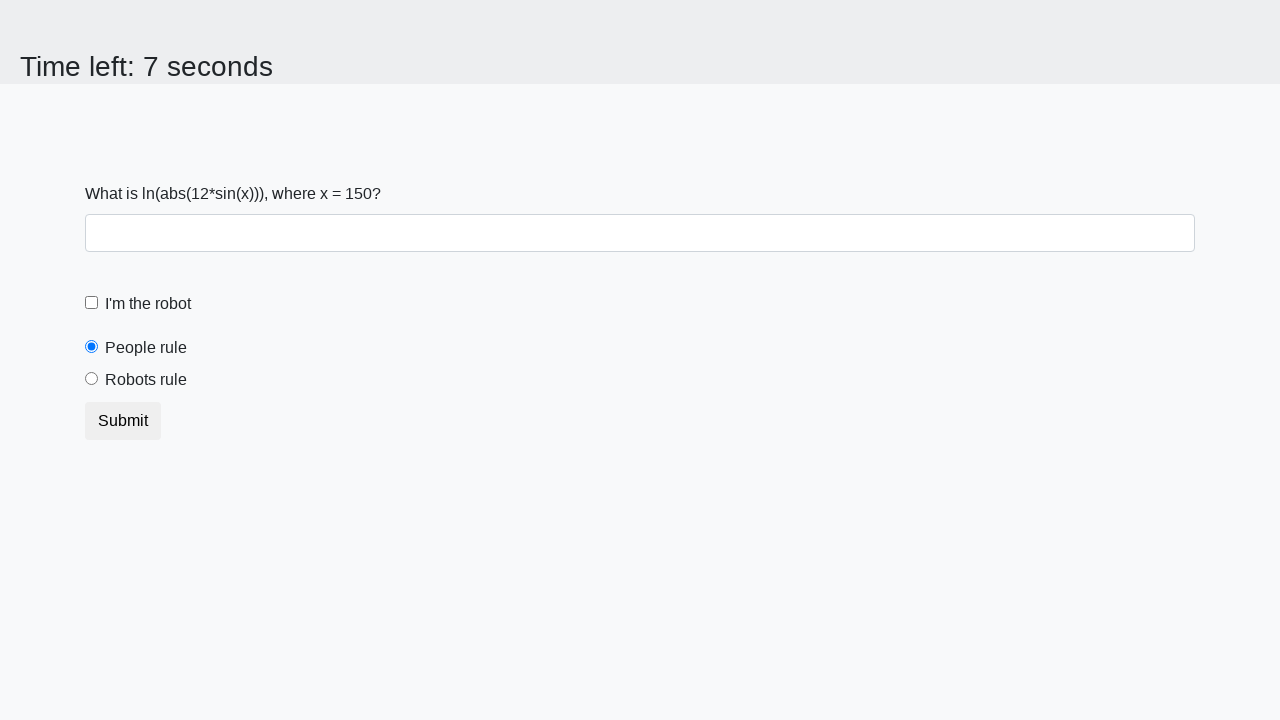